Navigates to wisequarter.com homepage and verifies the URL contains "wisequarter"

Starting URL: https://www.wisequarter.com

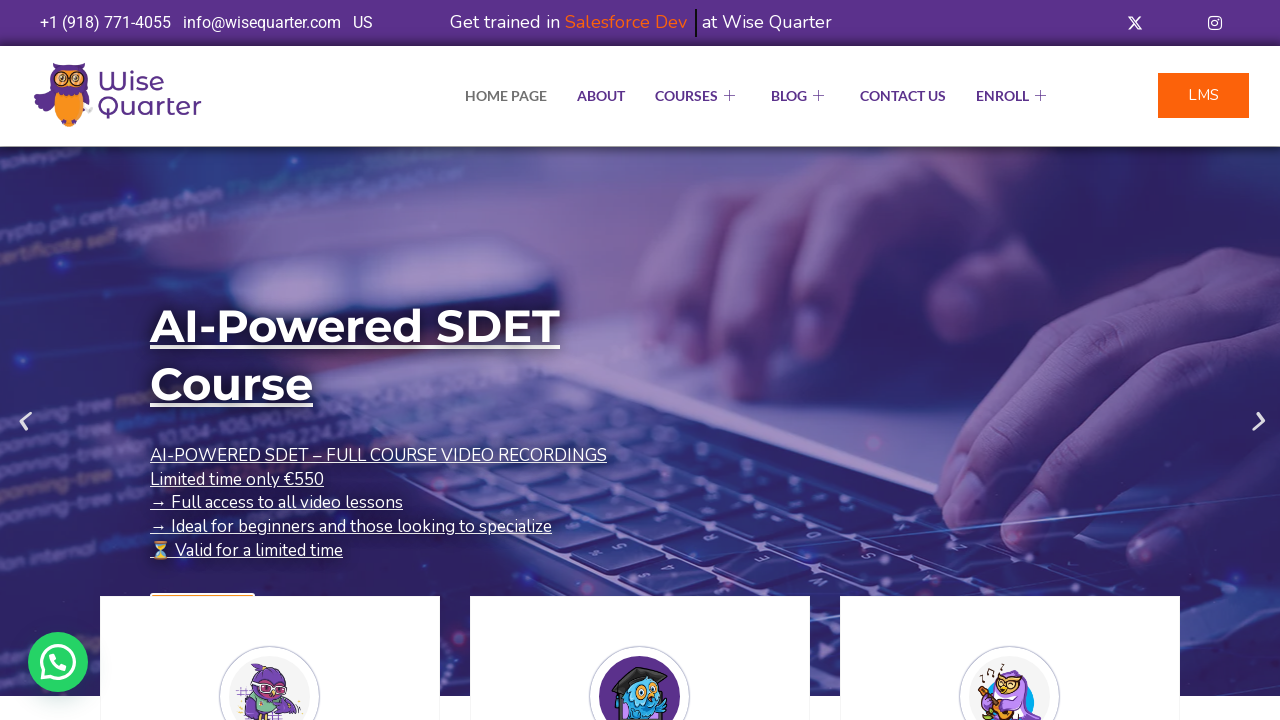

Waited for page to load (domcontentloaded state)
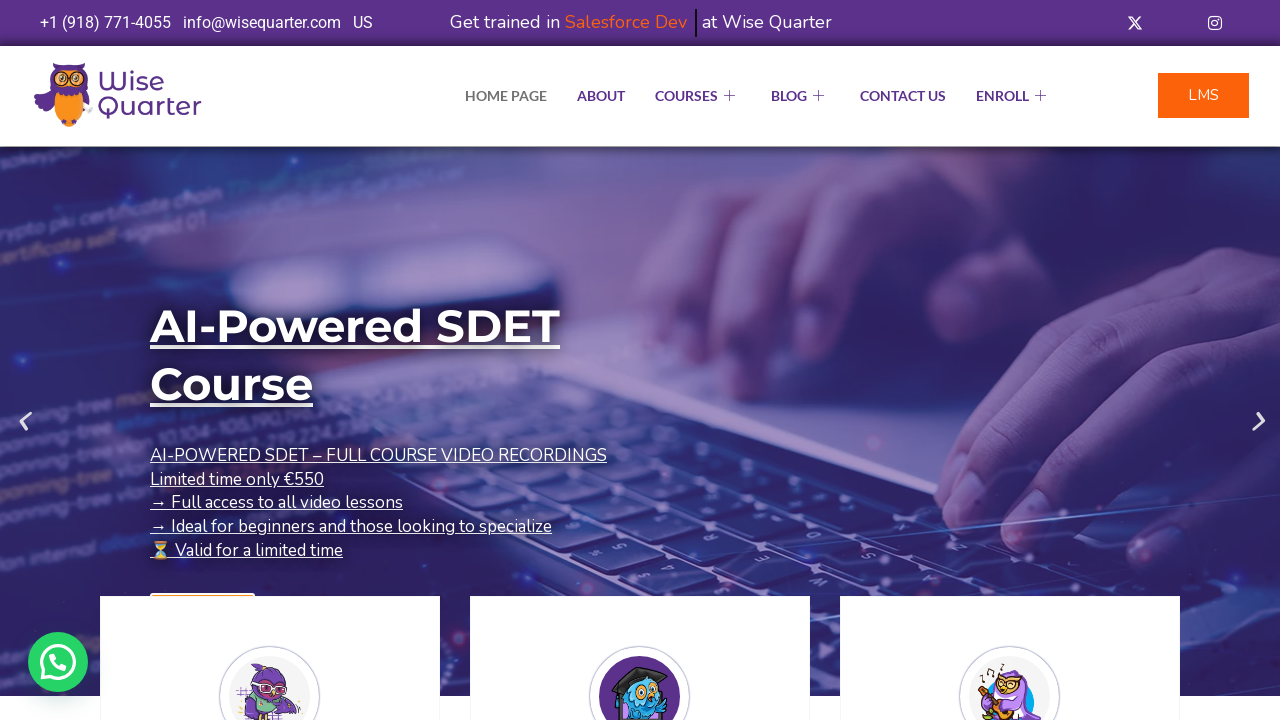

Retrieved current page URL
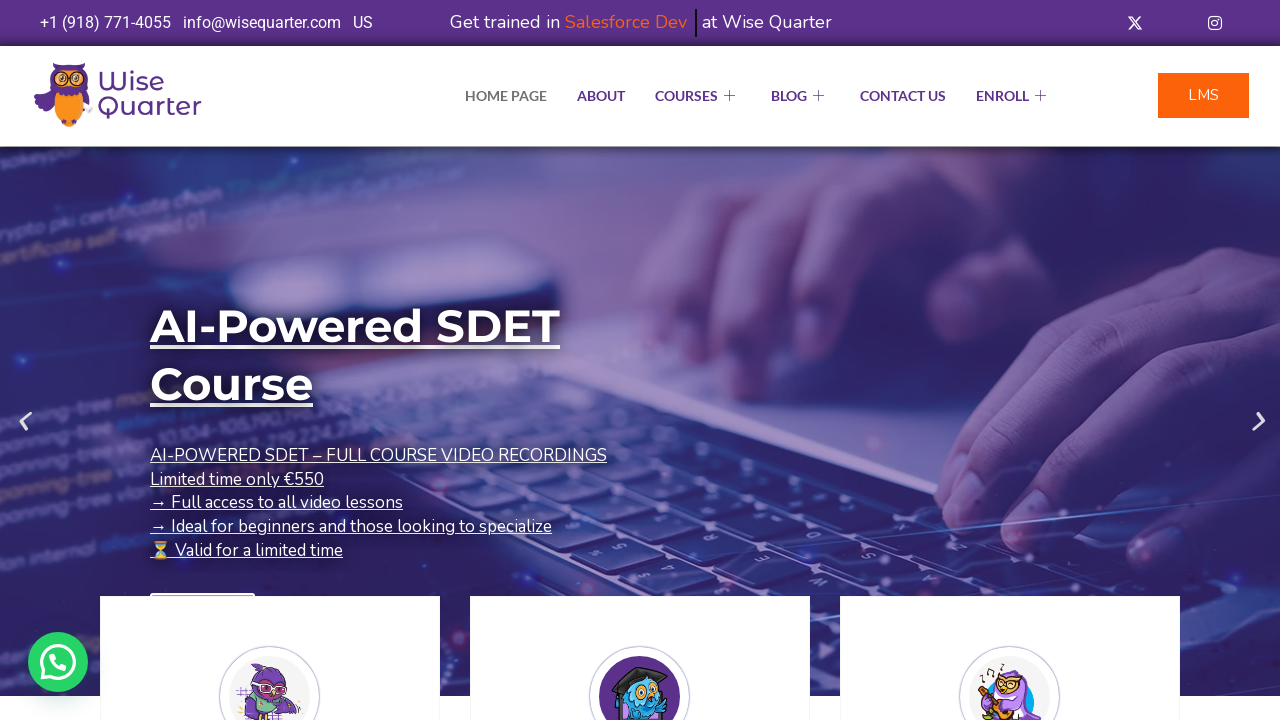

Verified URL contains 'wisequarter'
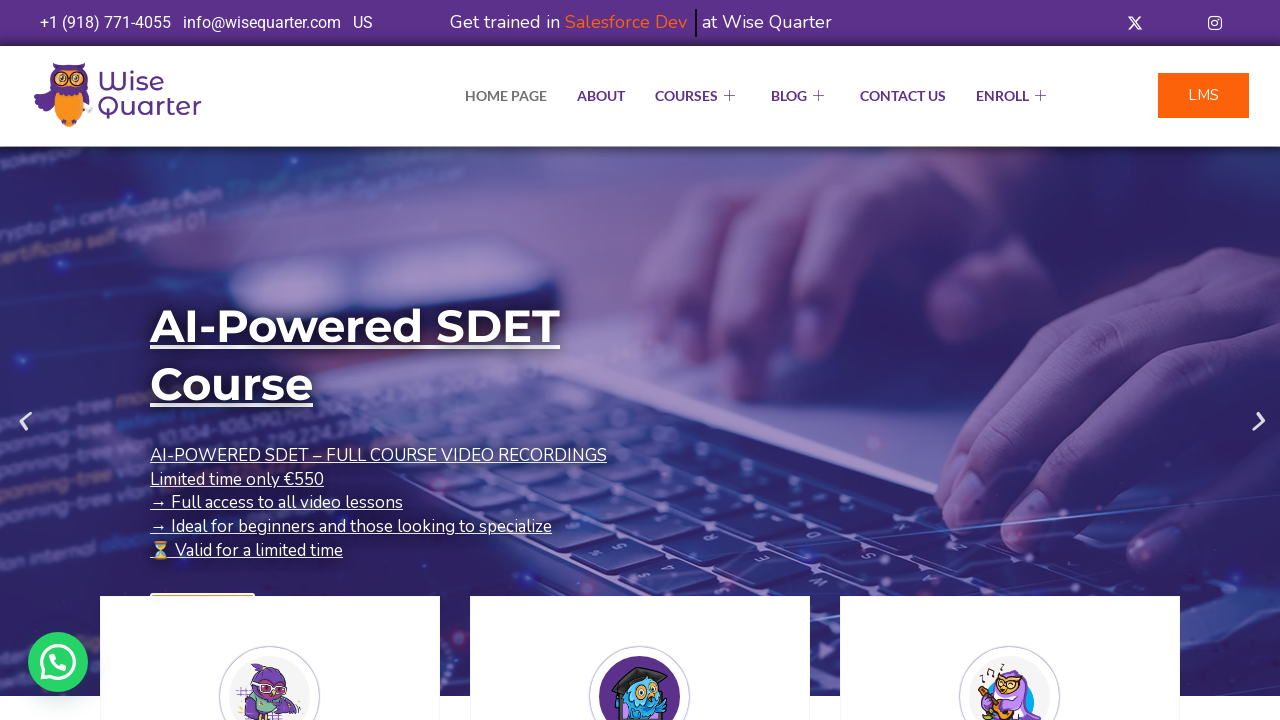

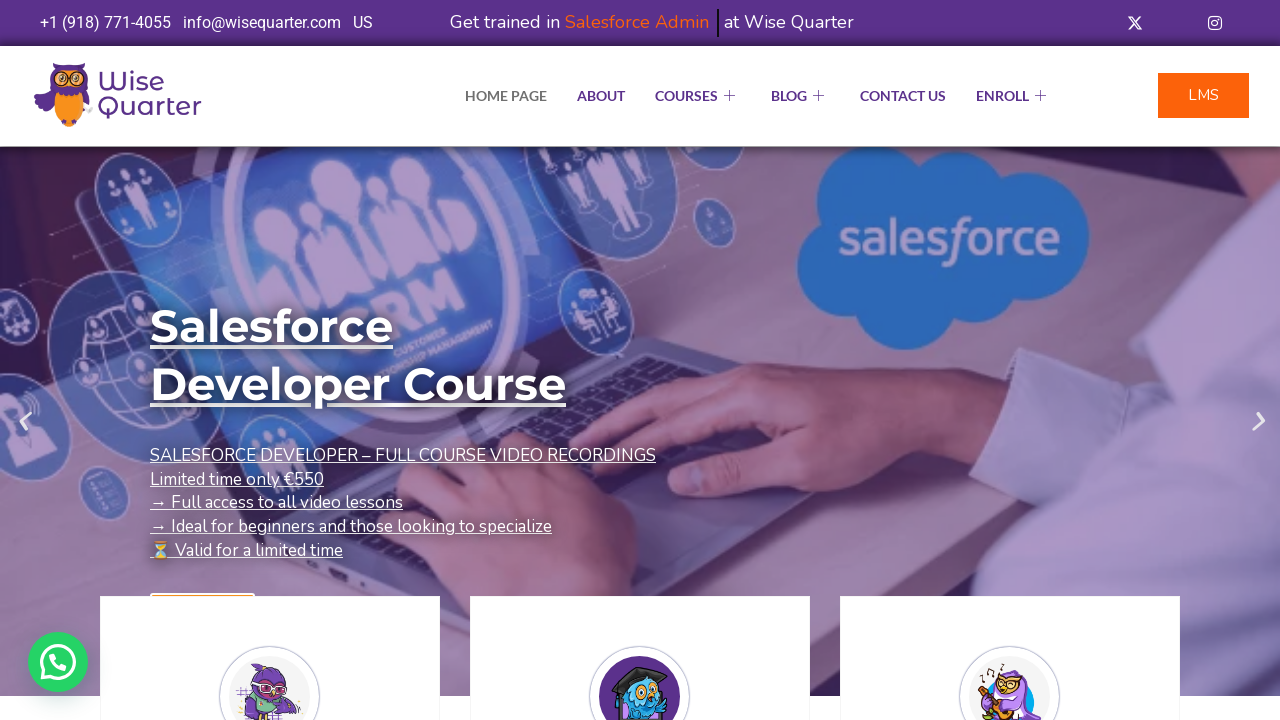